Tests that the input field is cleared after adding a todo item.

Starting URL: https://demo.playwright.dev/todomvc

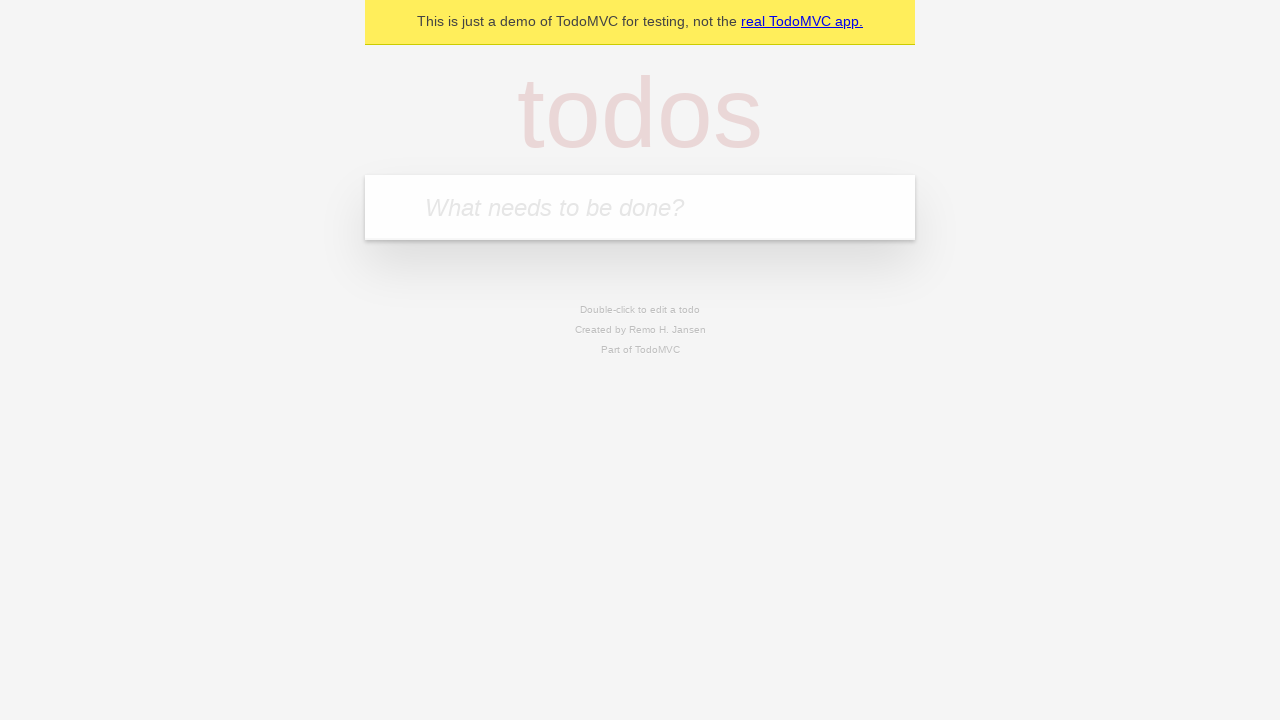

Filled todo input field with 'buy some cheese' on internal:attr=[placeholder="What needs to be done?"i]
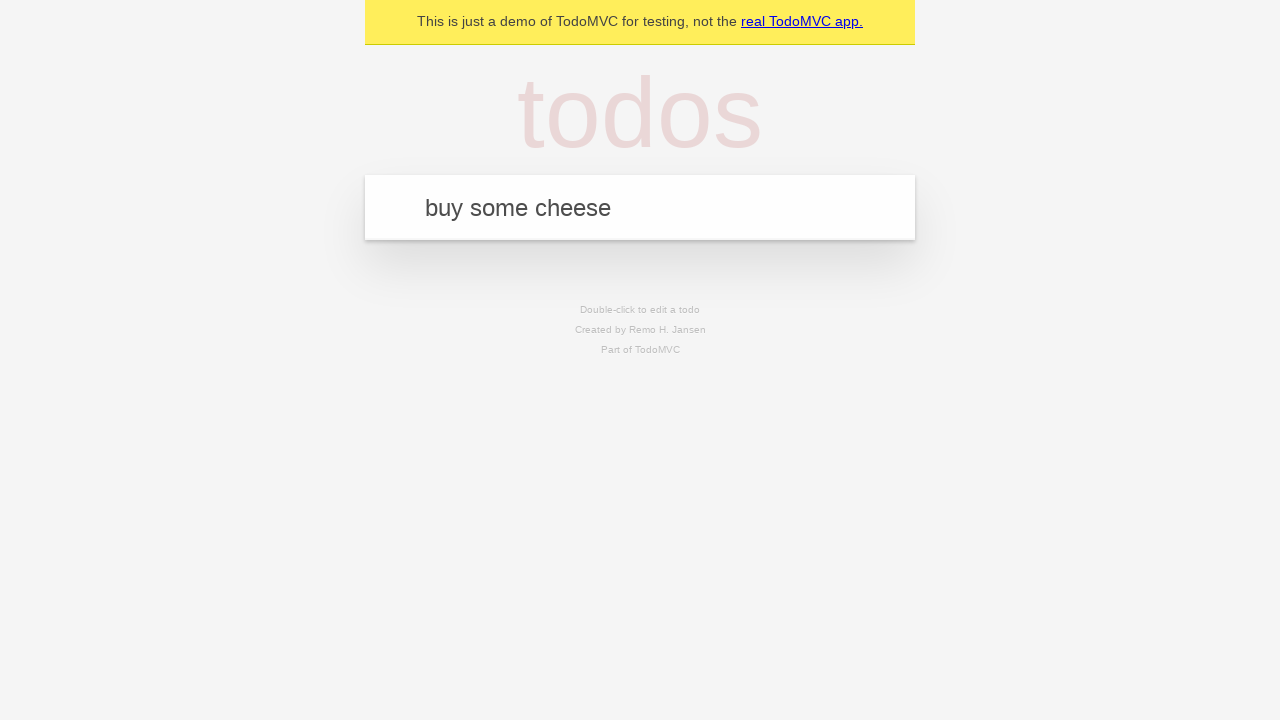

Pressed Enter to add todo item on internal:attr=[placeholder="What needs to be done?"i]
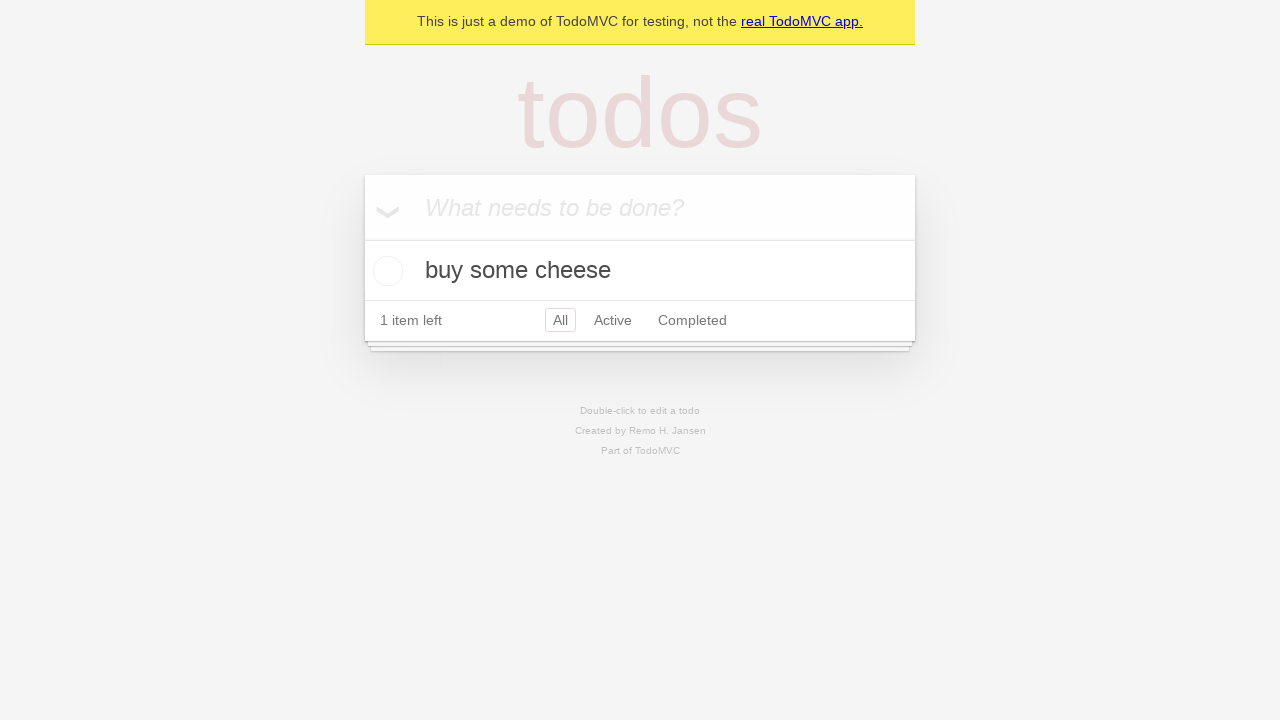

Todo item appeared in the list
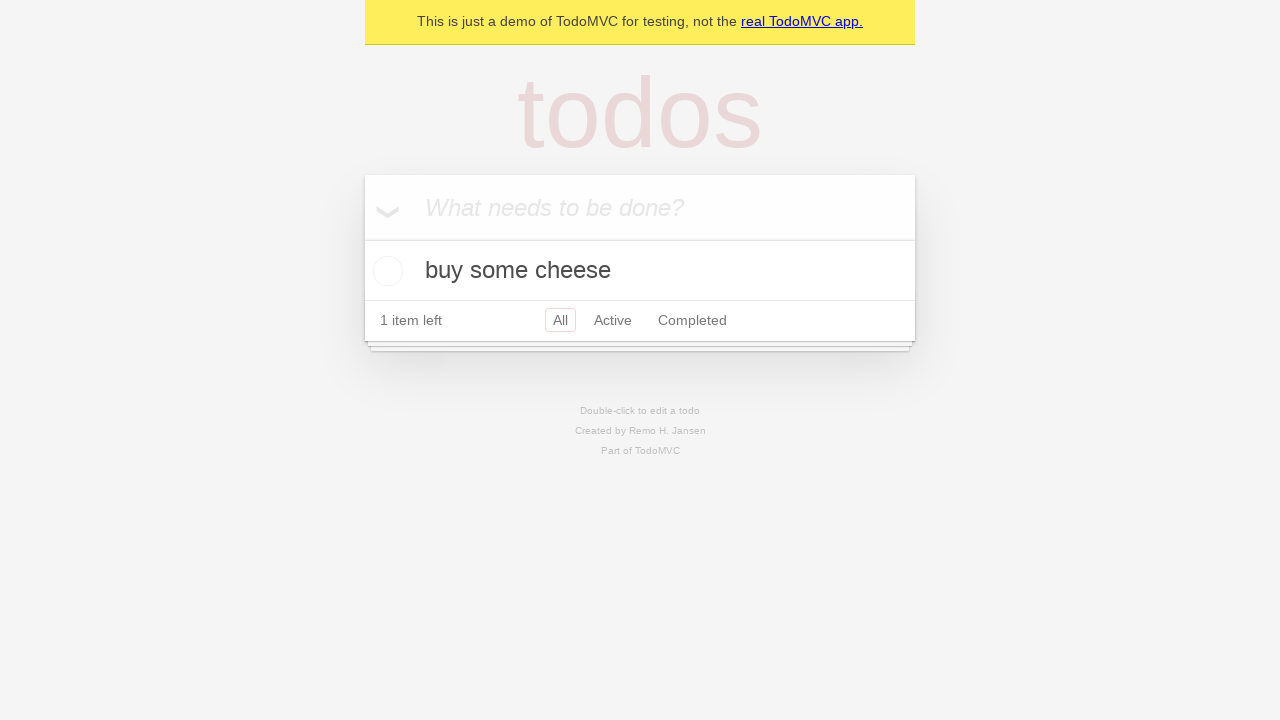

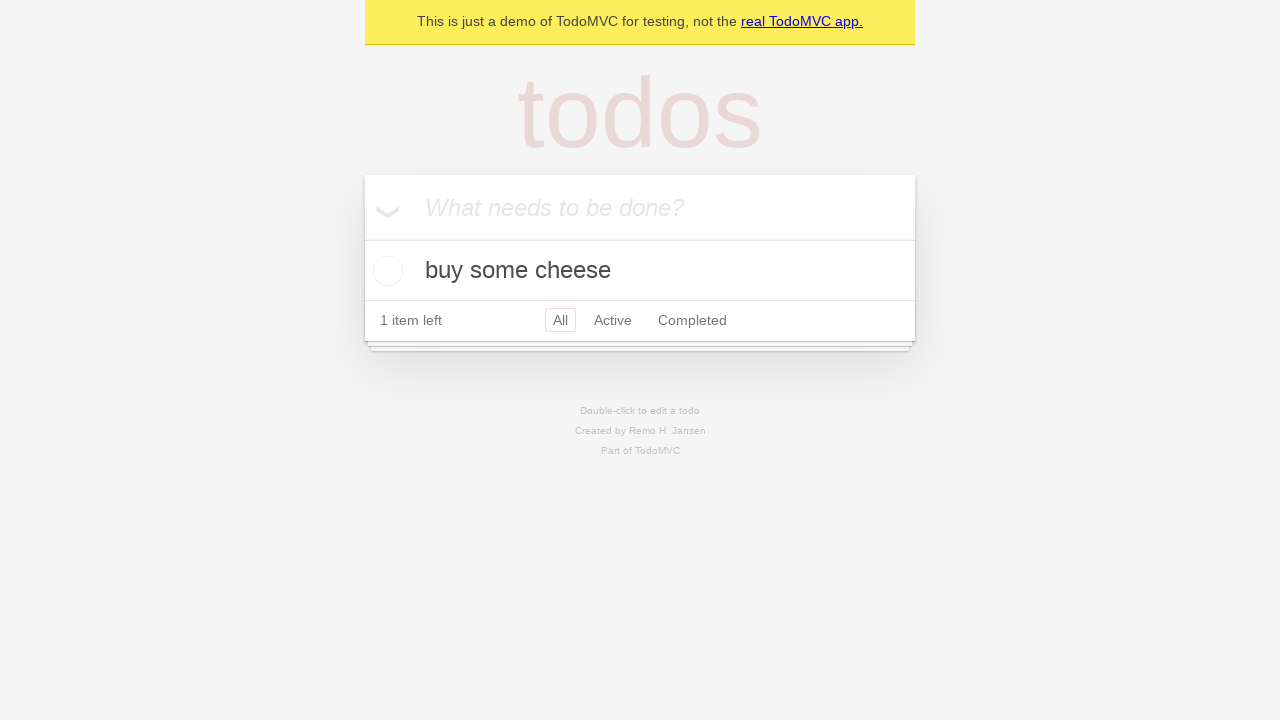